Tests browser history navigation by visiting multiple pages and using back, forward, and refresh navigation controls

Starting URL: https://bonigarcia.dev/selenium-webdriver-java/navigation1.html

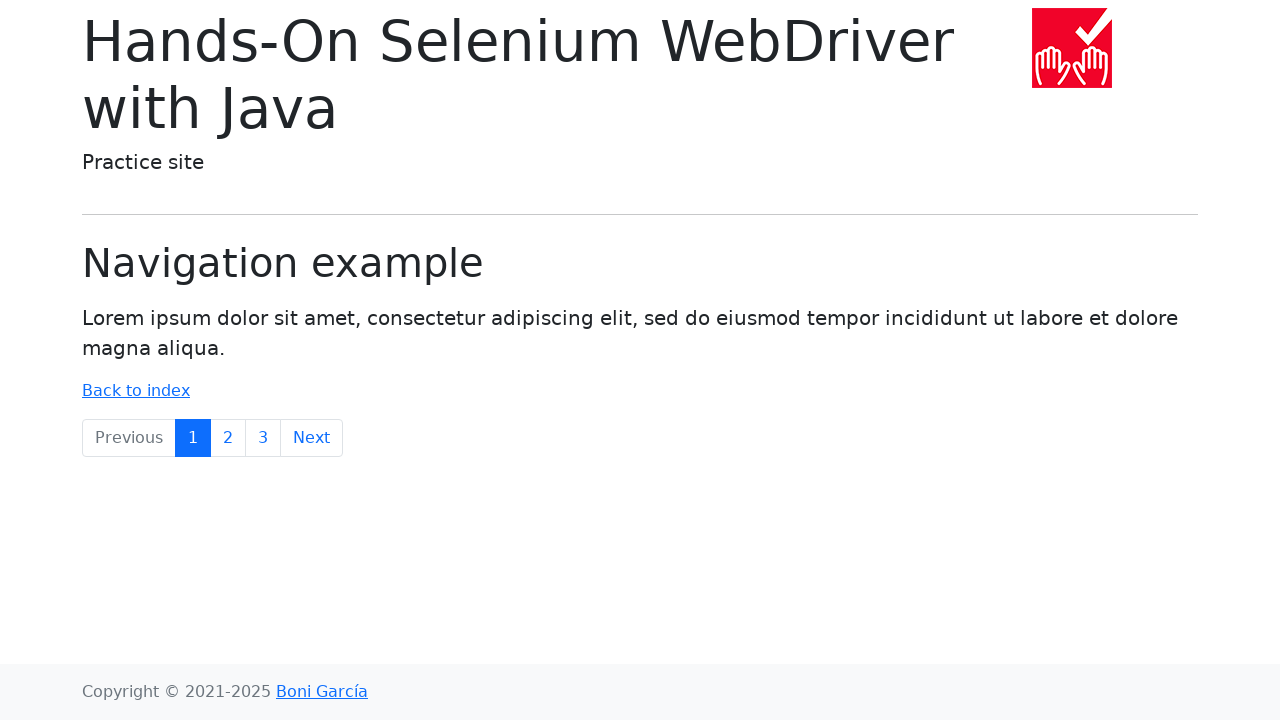

Navigated to navigation2.html page
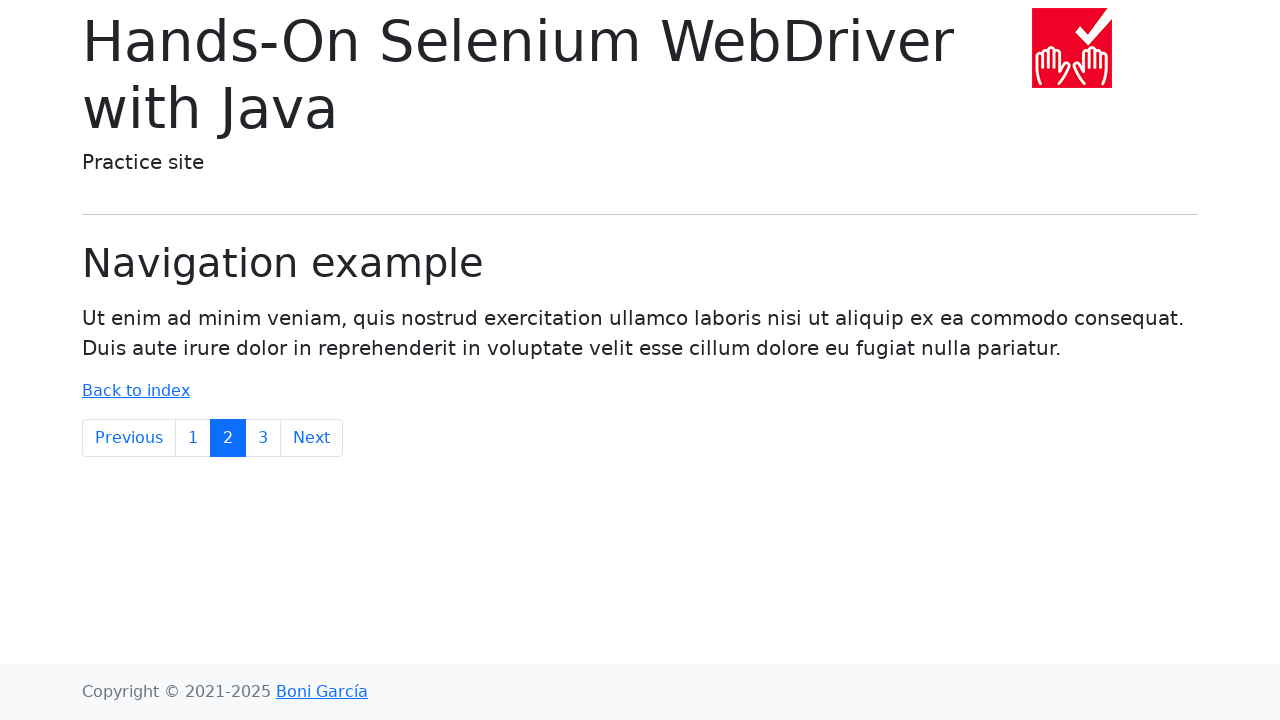

Navigated to navigation3.html page
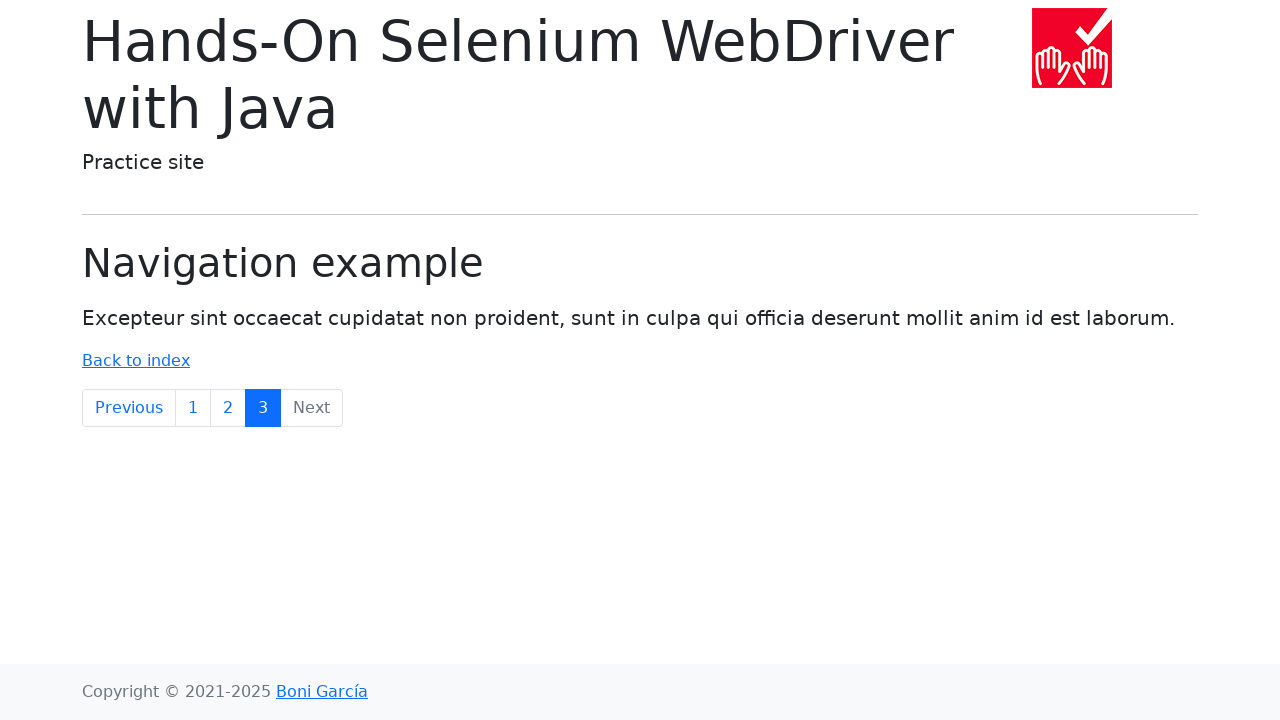

Clicked back button to navigate to previous page in history
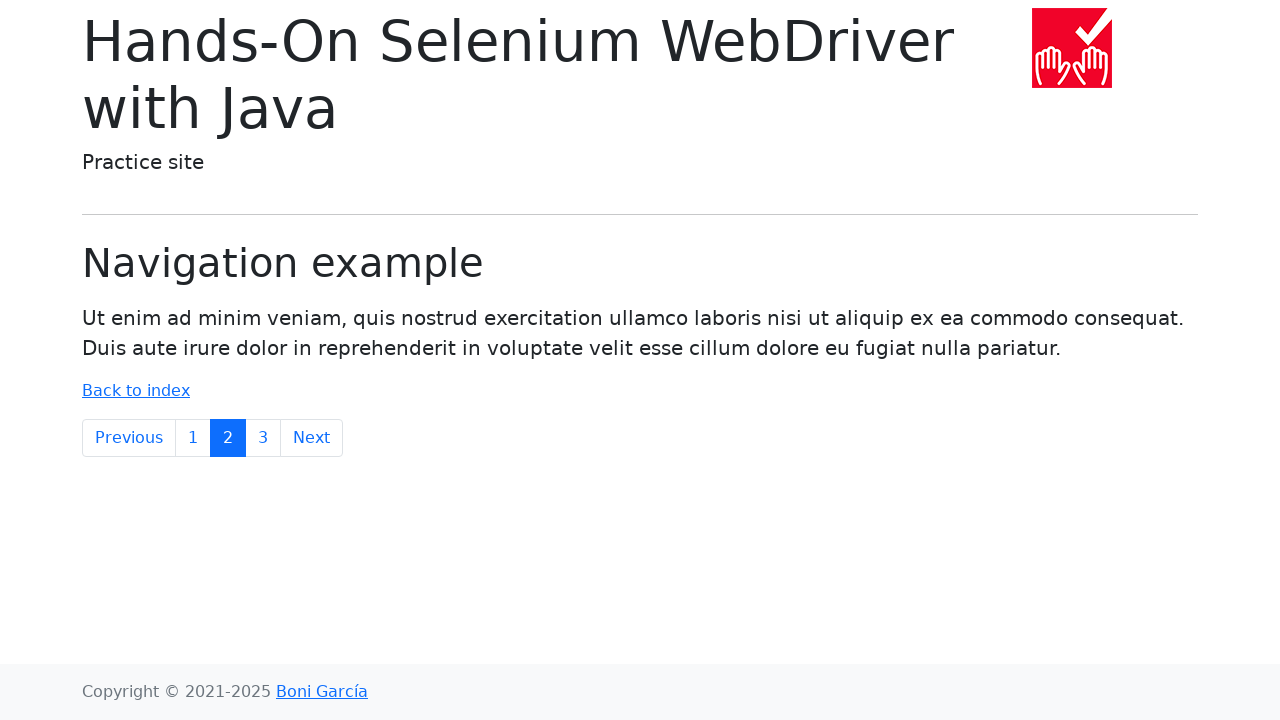

Clicked forward button to navigate to next page in history
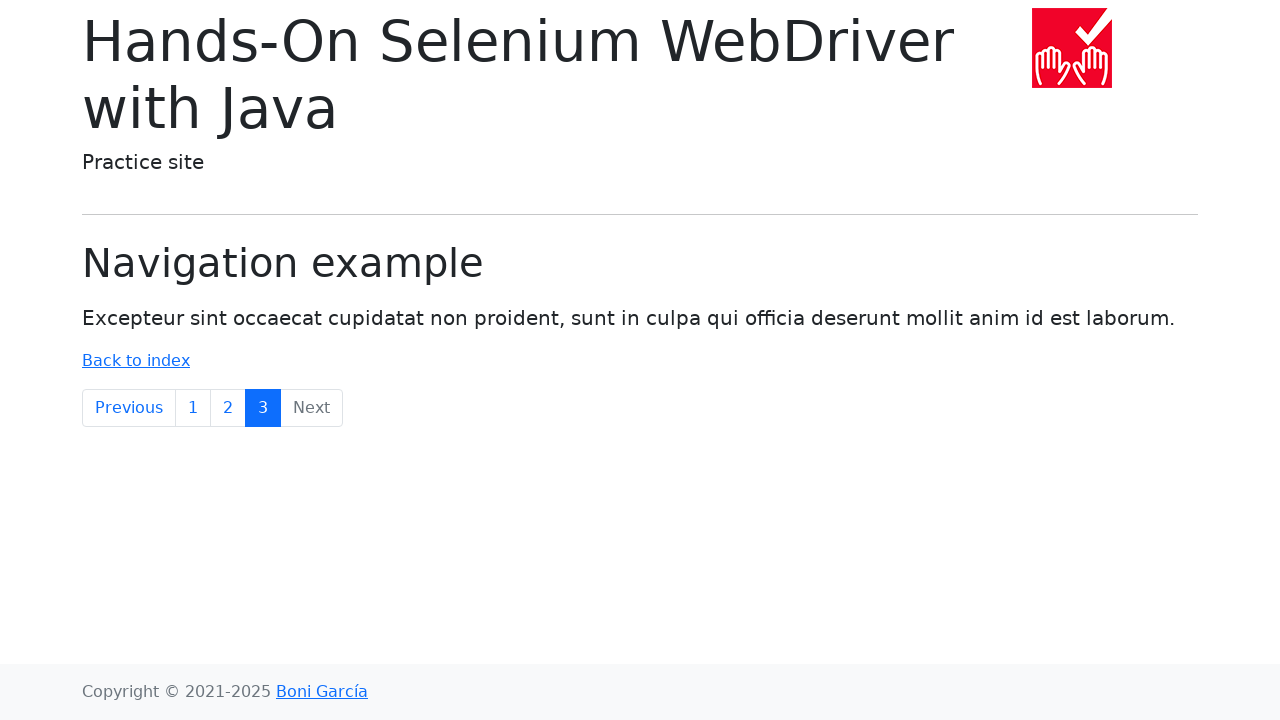

Refreshed the current page
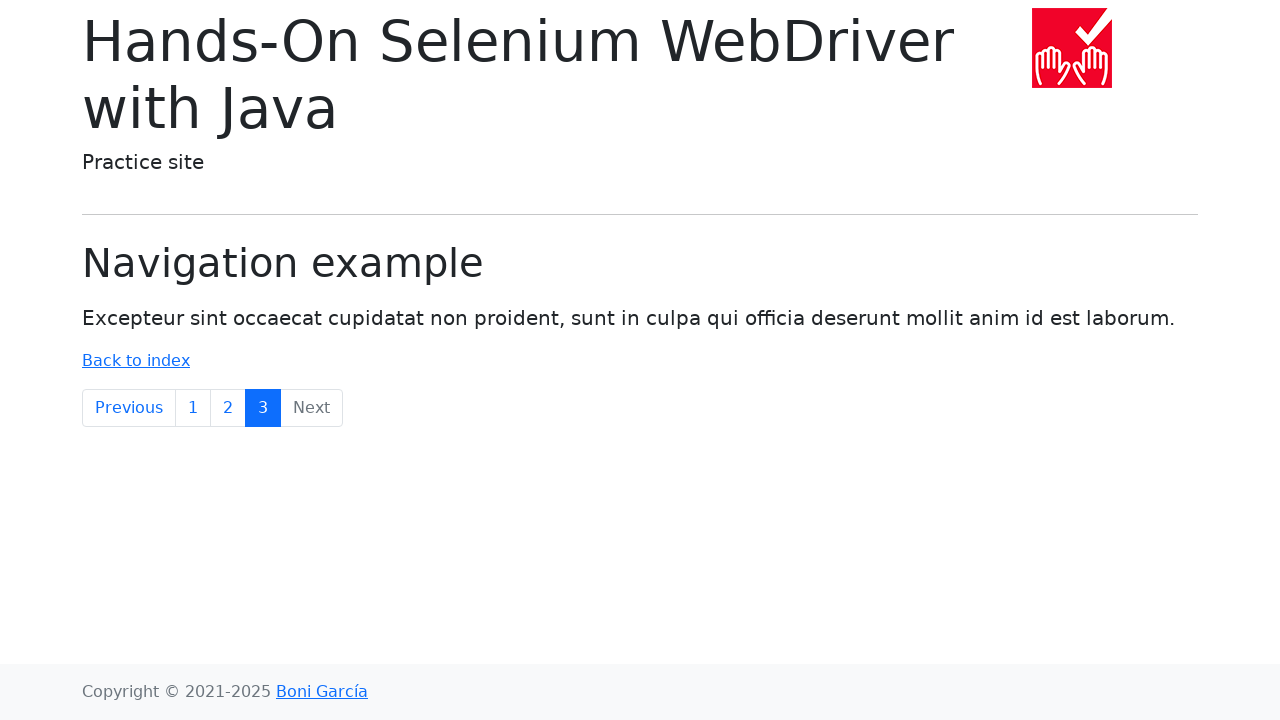

Verified that current URL is navigation3.html
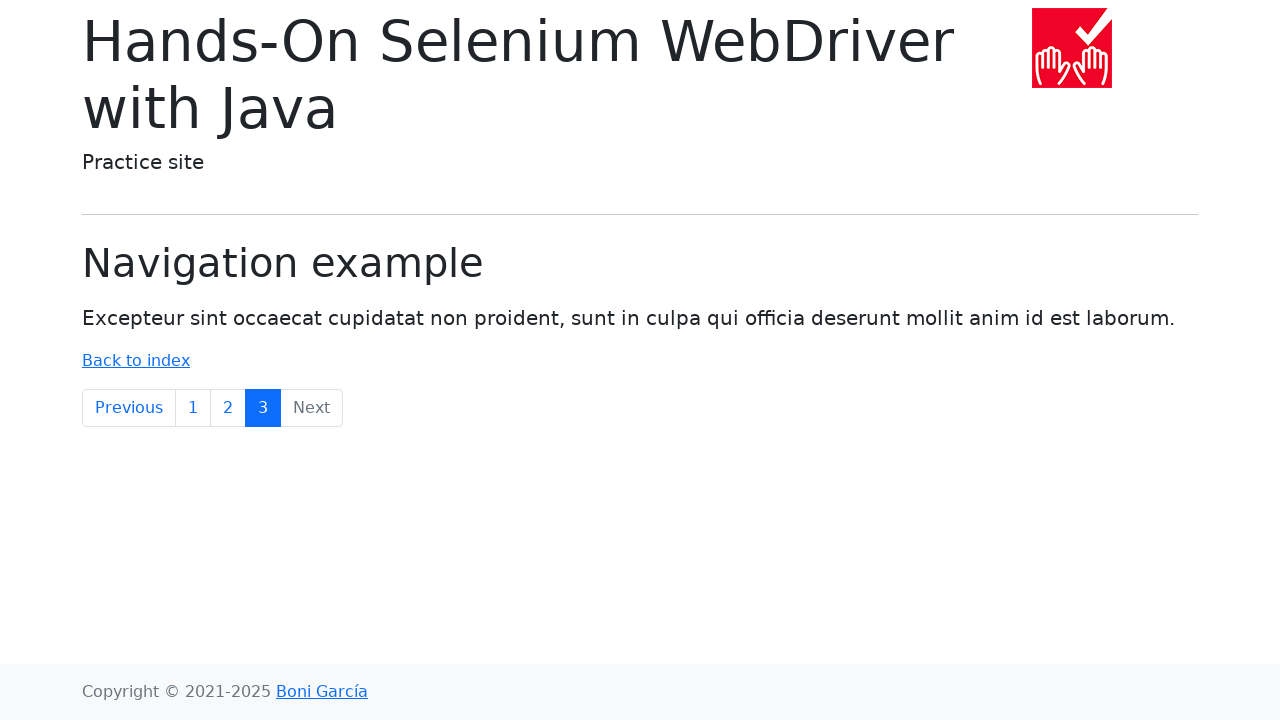

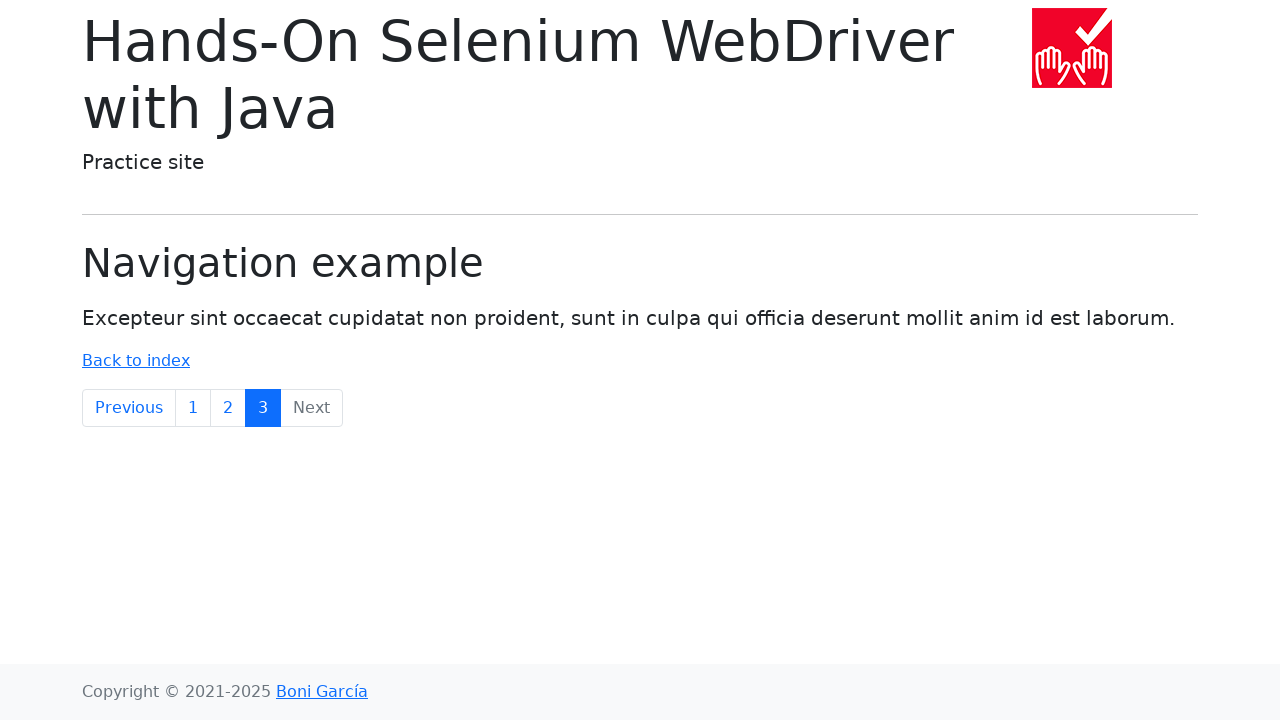